Tests click and hold functionality to select multiple consecutive items in a selectable list

Starting URL: https://automationfc.github.io/jquery-selectable/

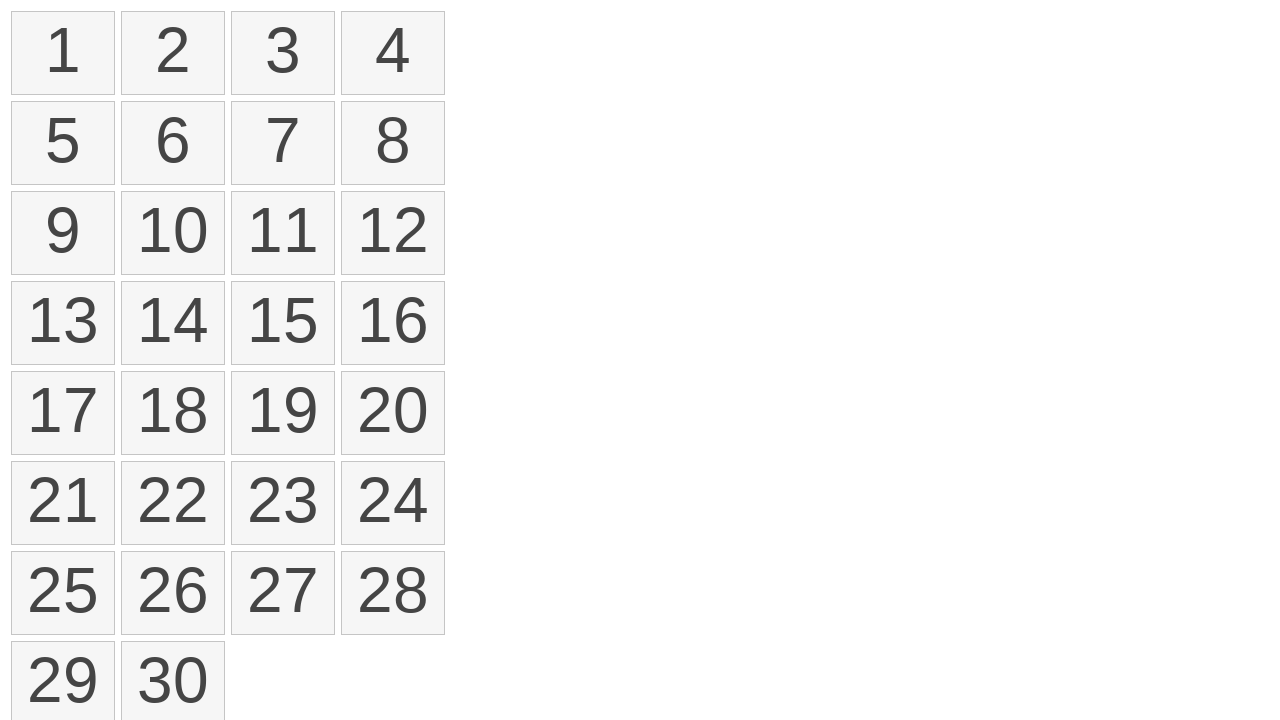

Waited for selectable items to load
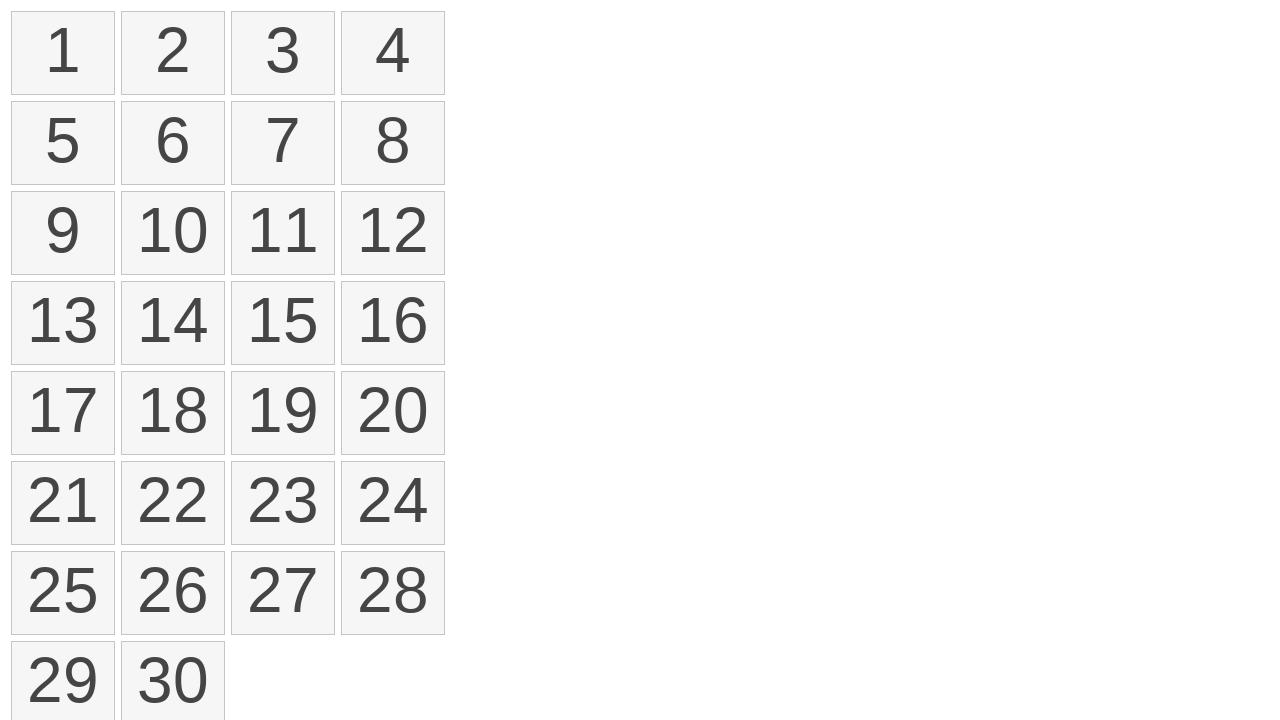

Located all selectable list items
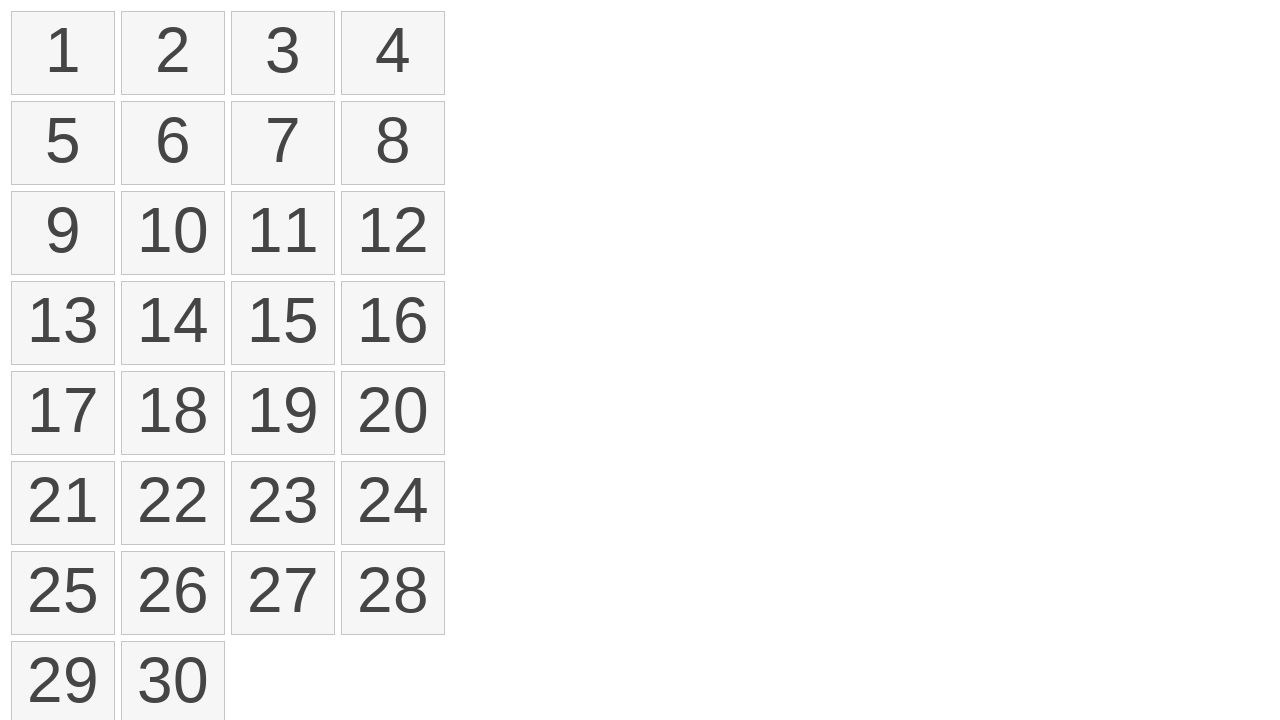

Retrieved bounding box for first item
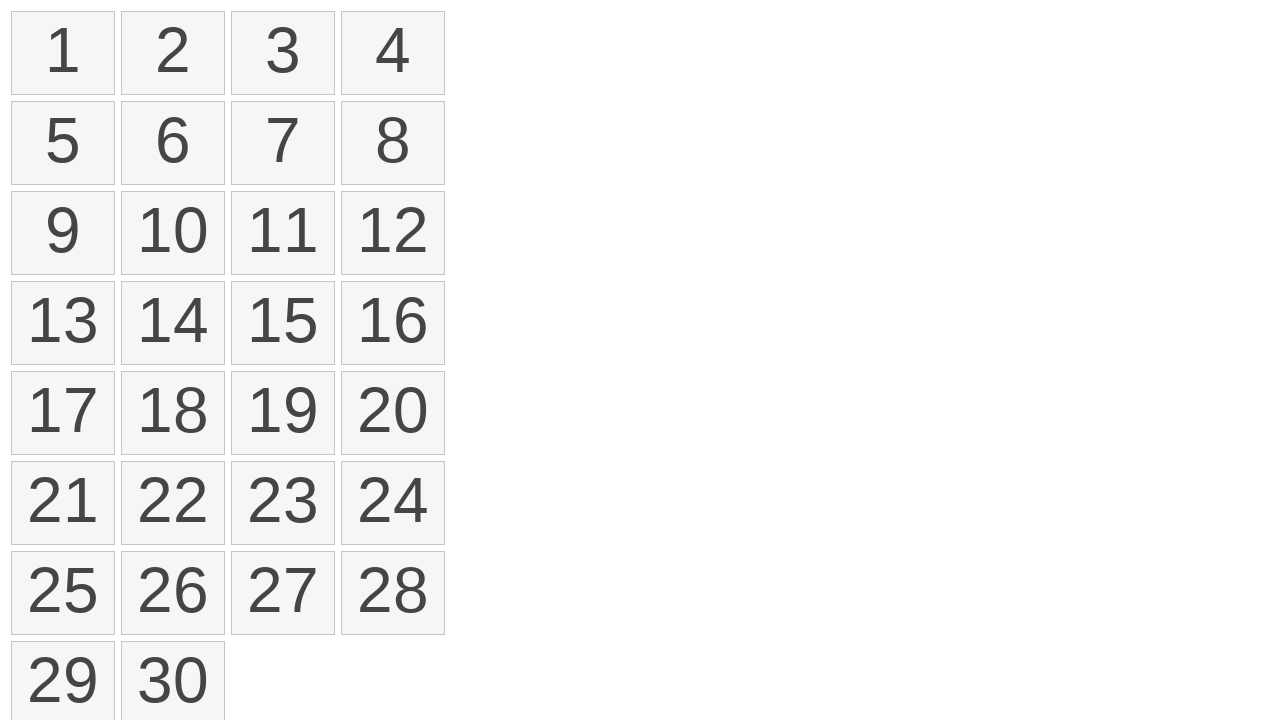

Retrieved bounding box for seventh item
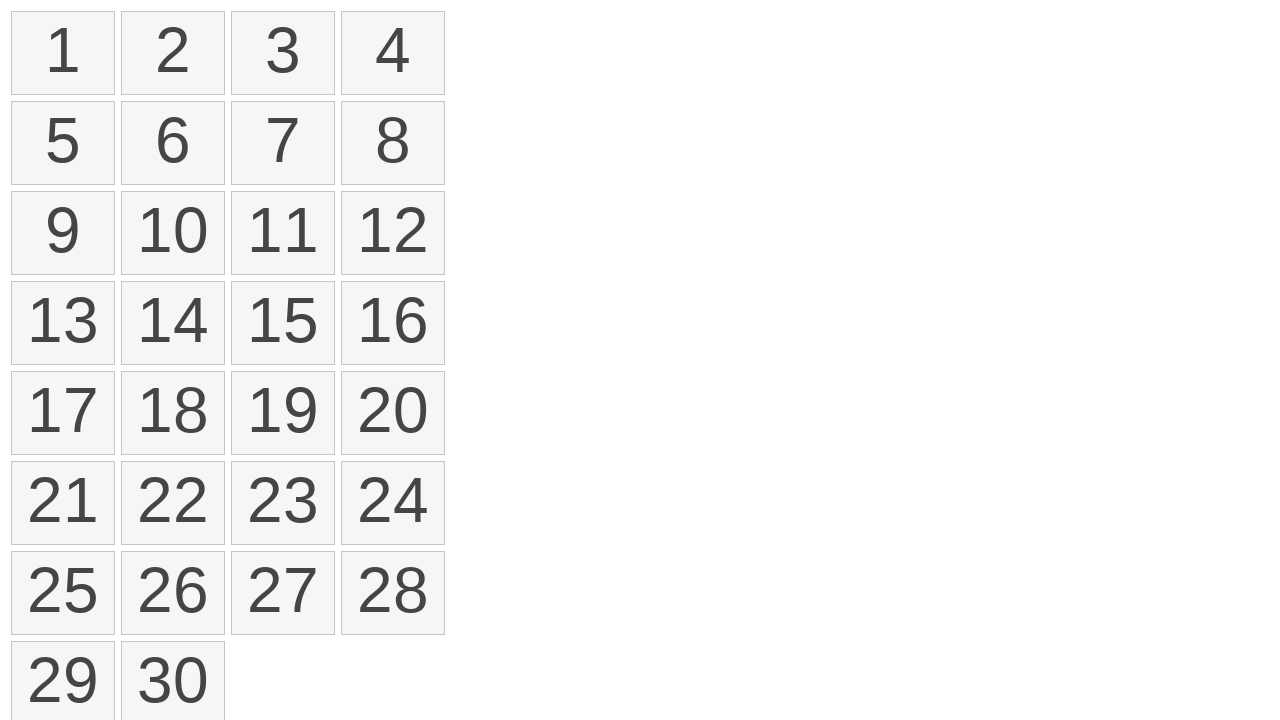

Moved mouse to center of first item at (63, 53)
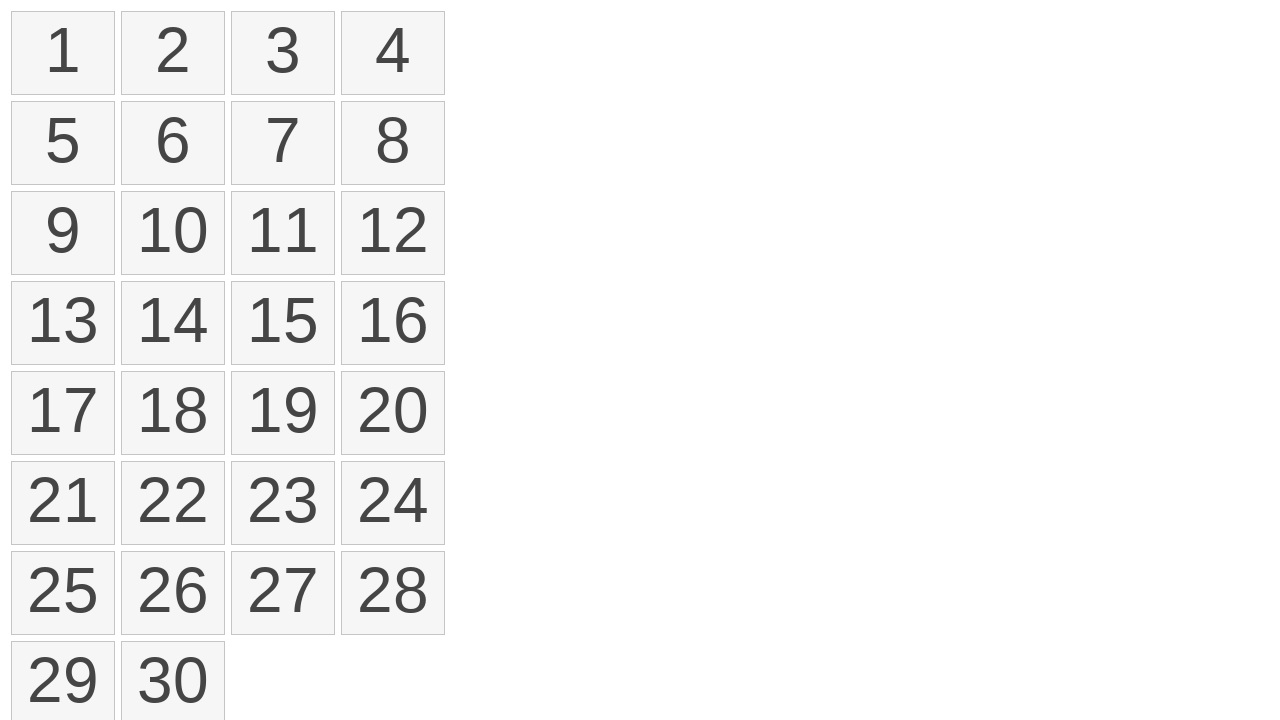

Pressed mouse button down on first item at (63, 53)
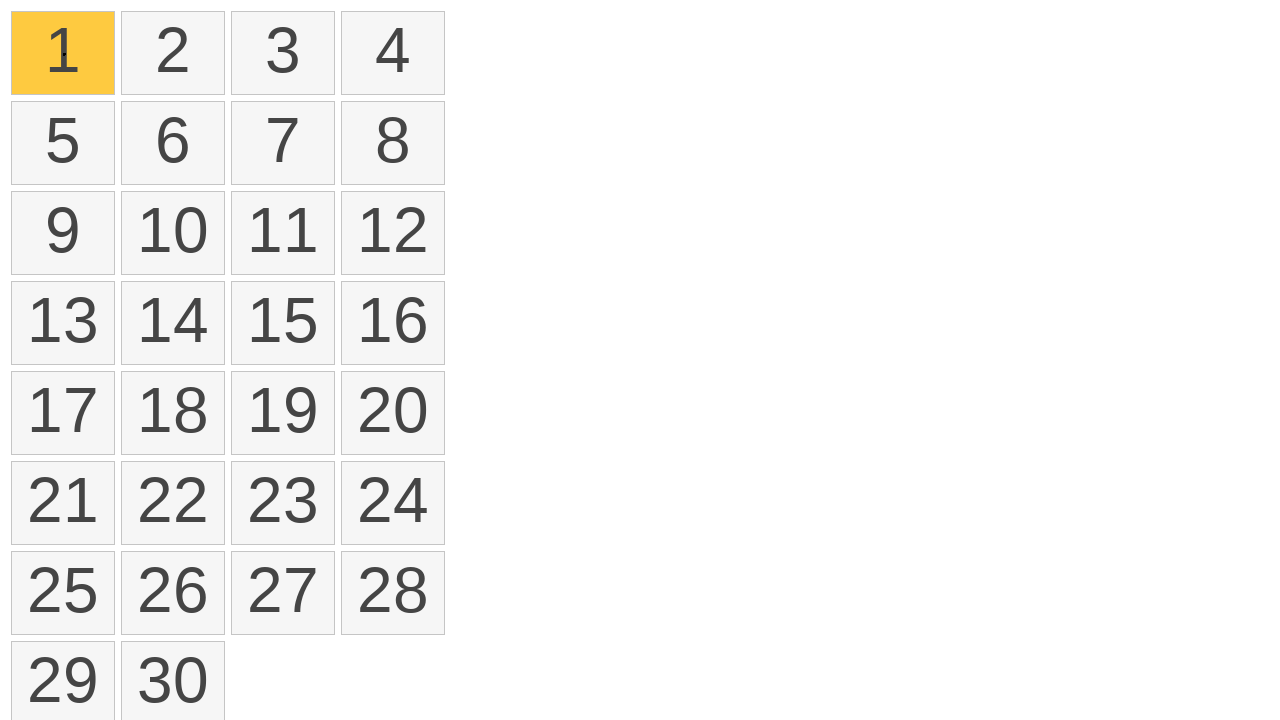

Dragged mouse to center of seventh item at (283, 143)
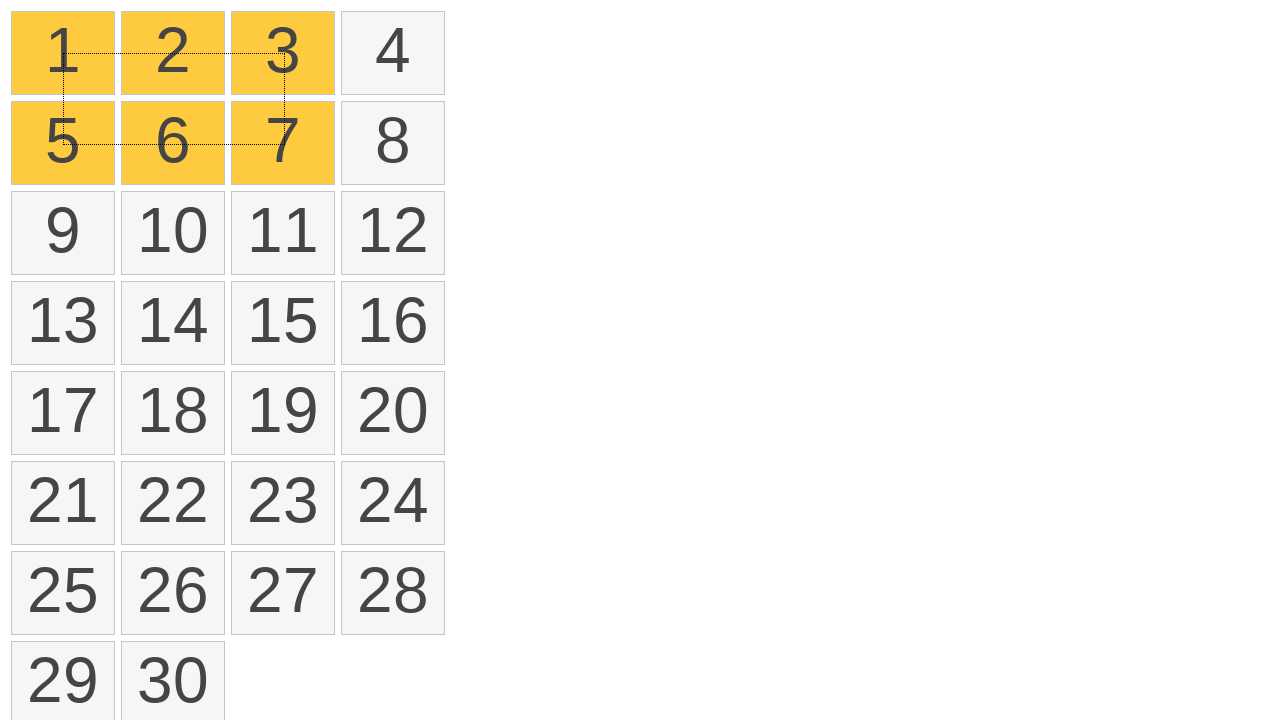

Released mouse button to complete selection at (283, 143)
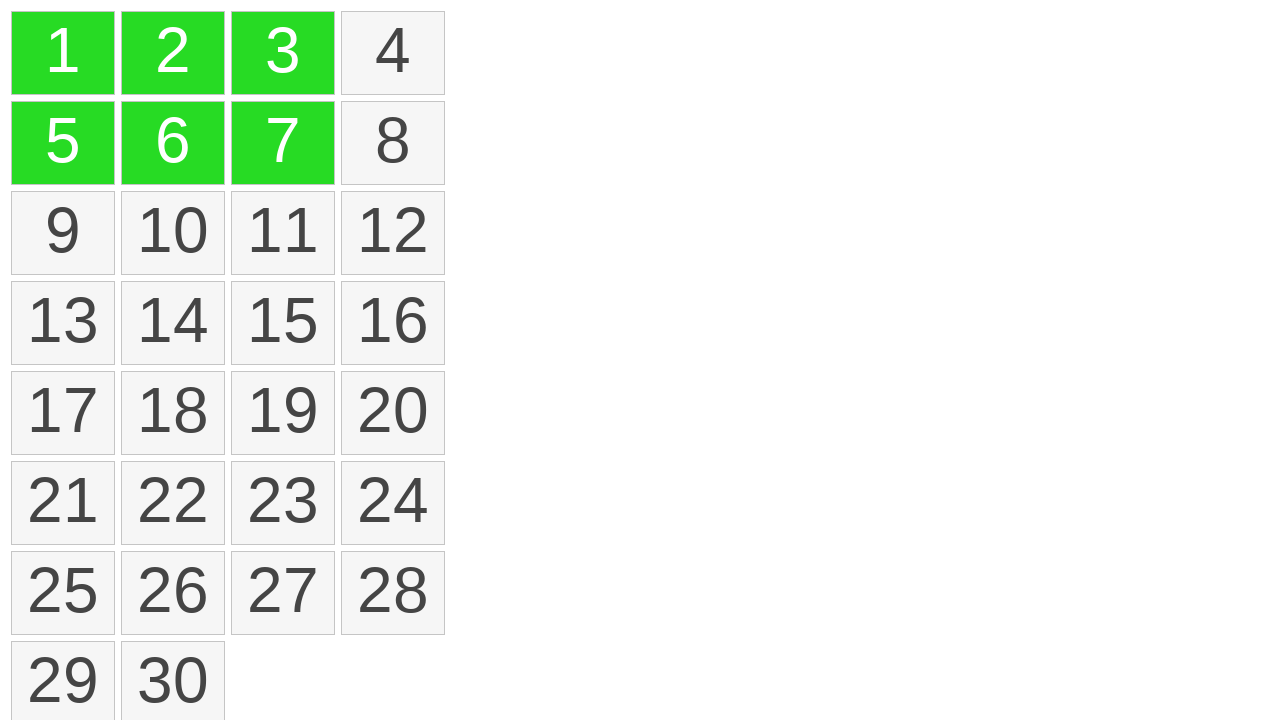

Counted selected items
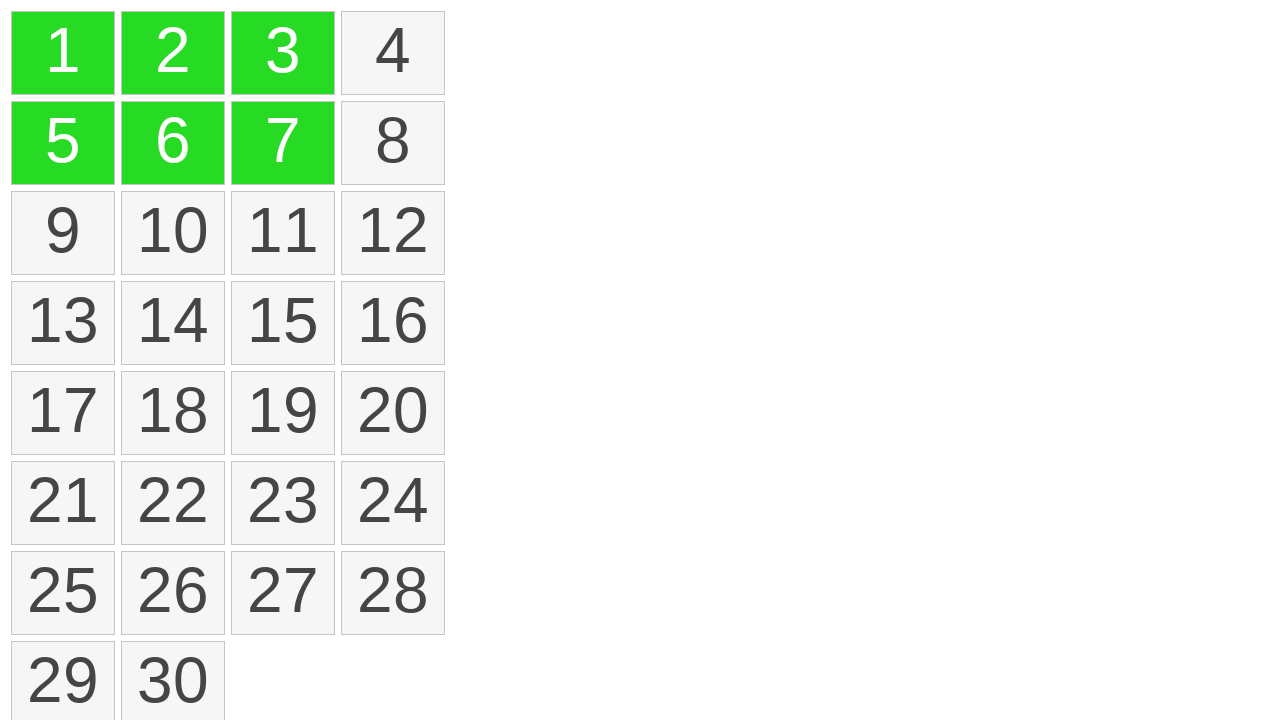

Verified that 6 items are selected
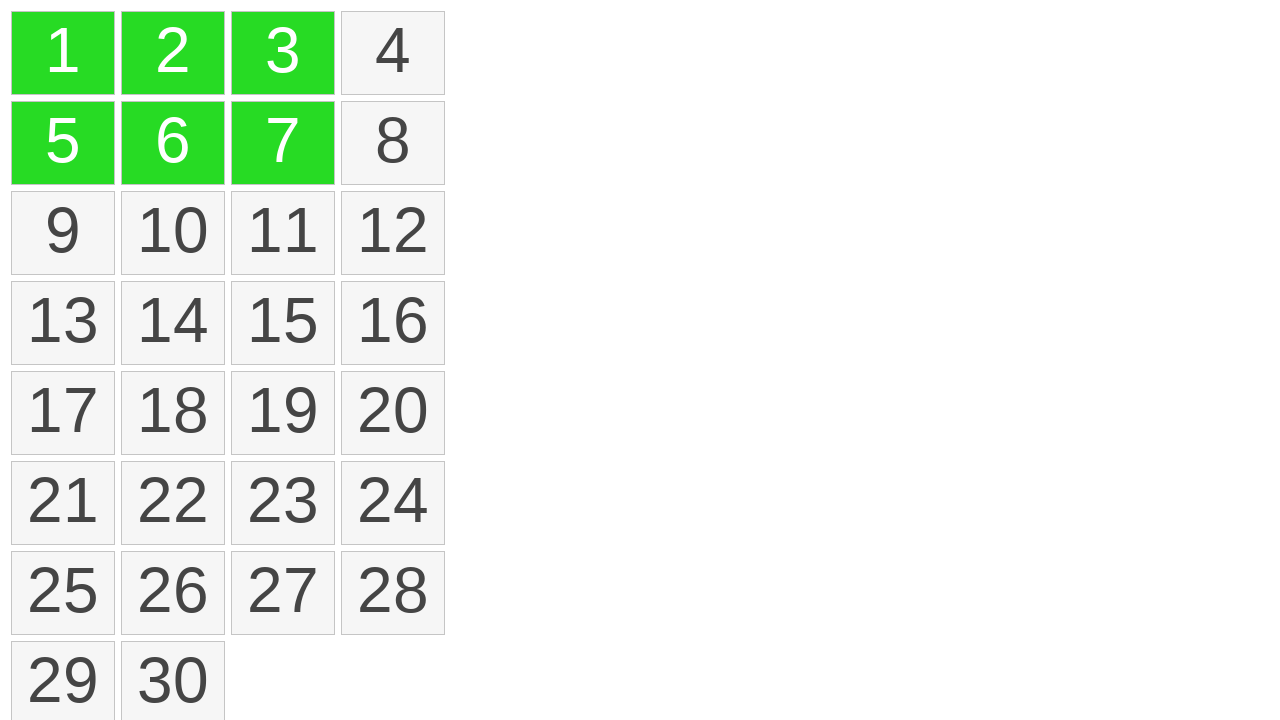

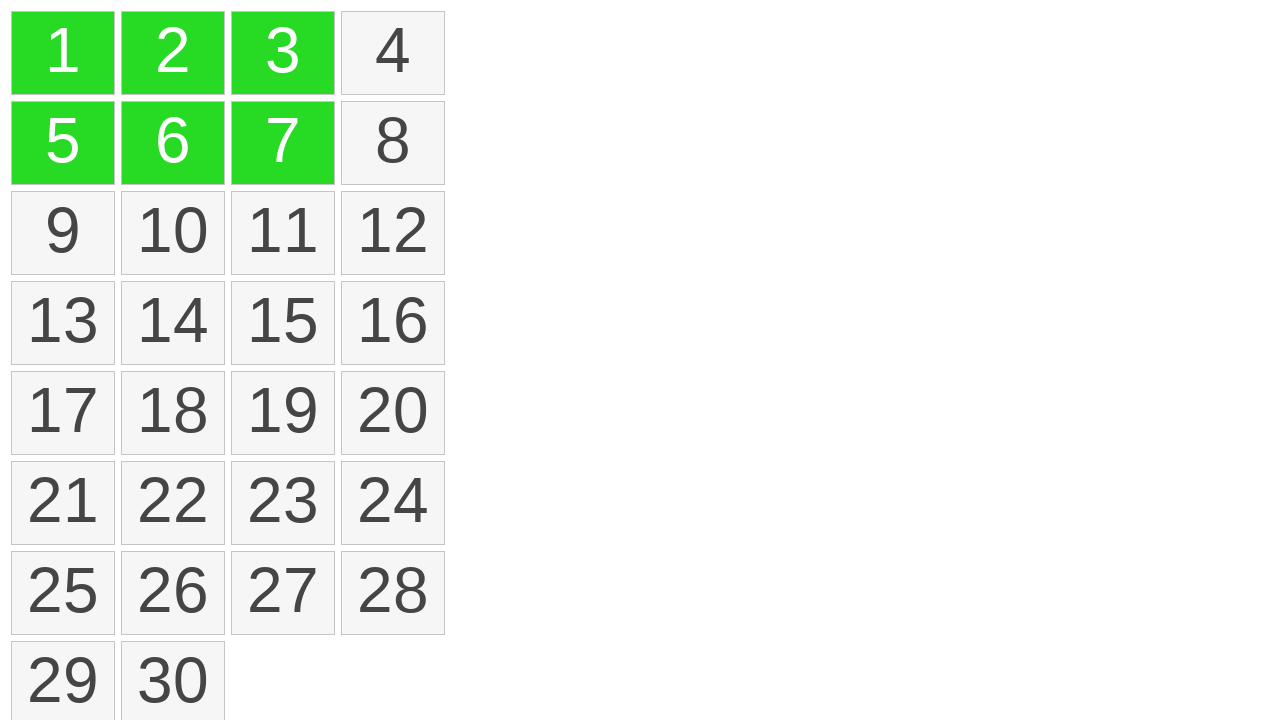